Tests a registration form by filling in name, email, phone, and address fields, then submitting the form and verifying the success message

Starting URL: http://suninjuly.github.io/registration2.html

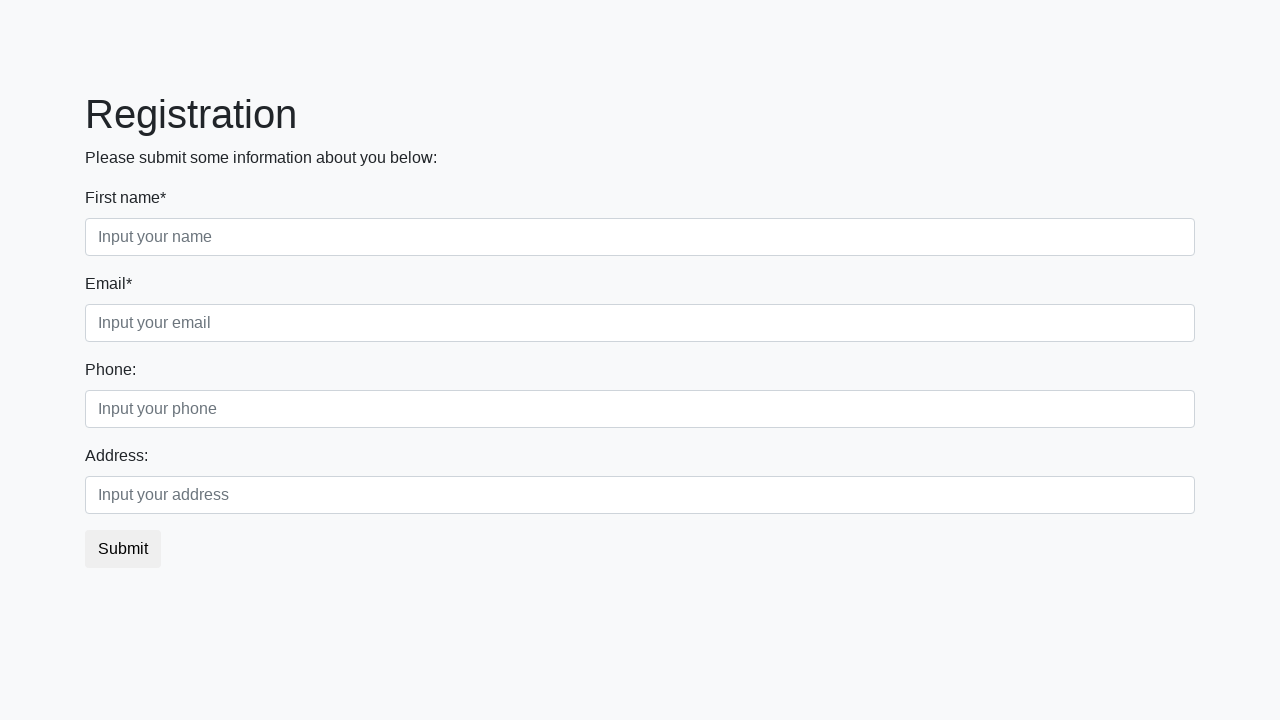

Filled name field with 'Vasya' on input[placeholder='Input your name']
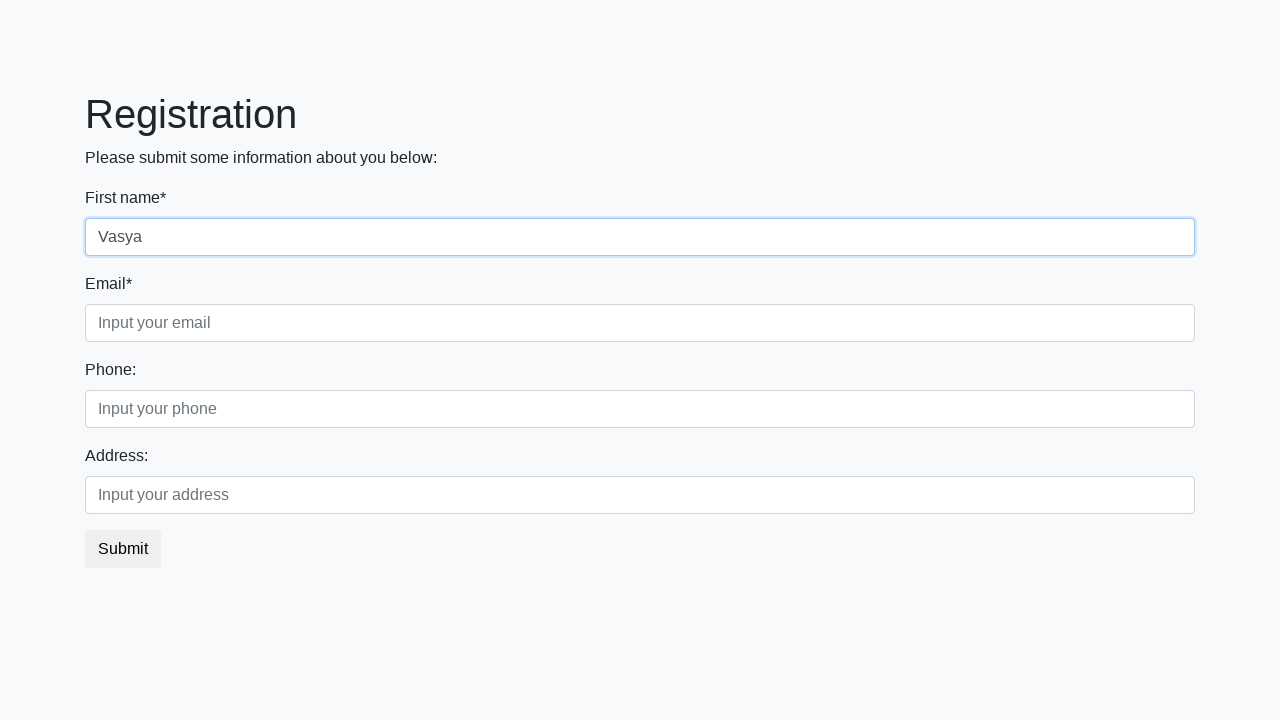

Filled email field with 'vasya@mail.ru' on input[placeholder='Input your email']
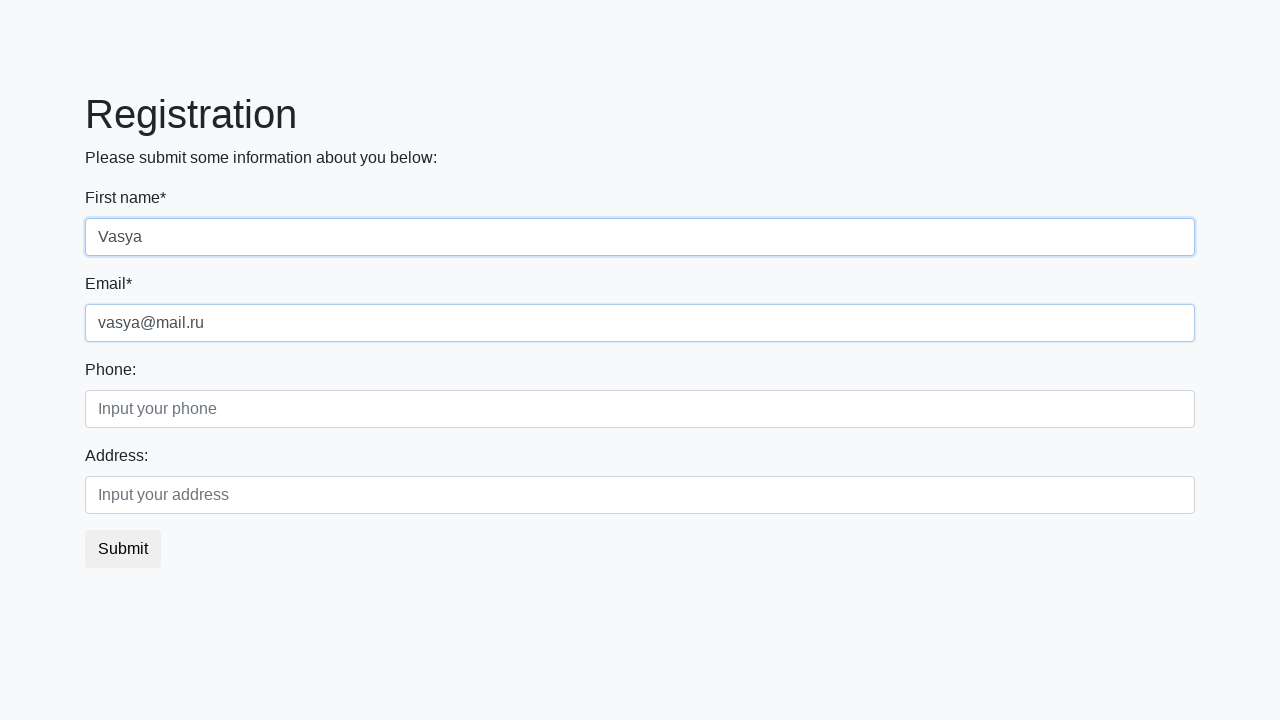

Filled phone field with '+79999999999' on input[placeholder='Input your phone']
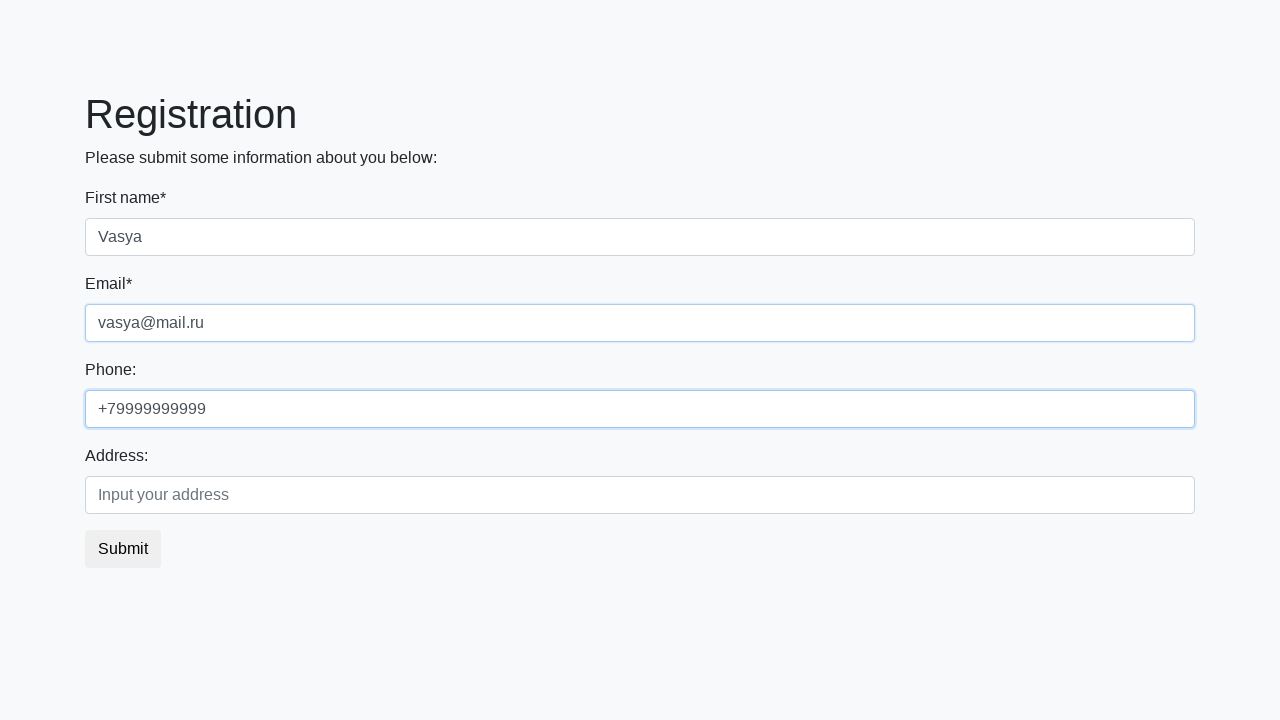

Filled address field with 'Pushkina' on input[placeholder='Input your address']
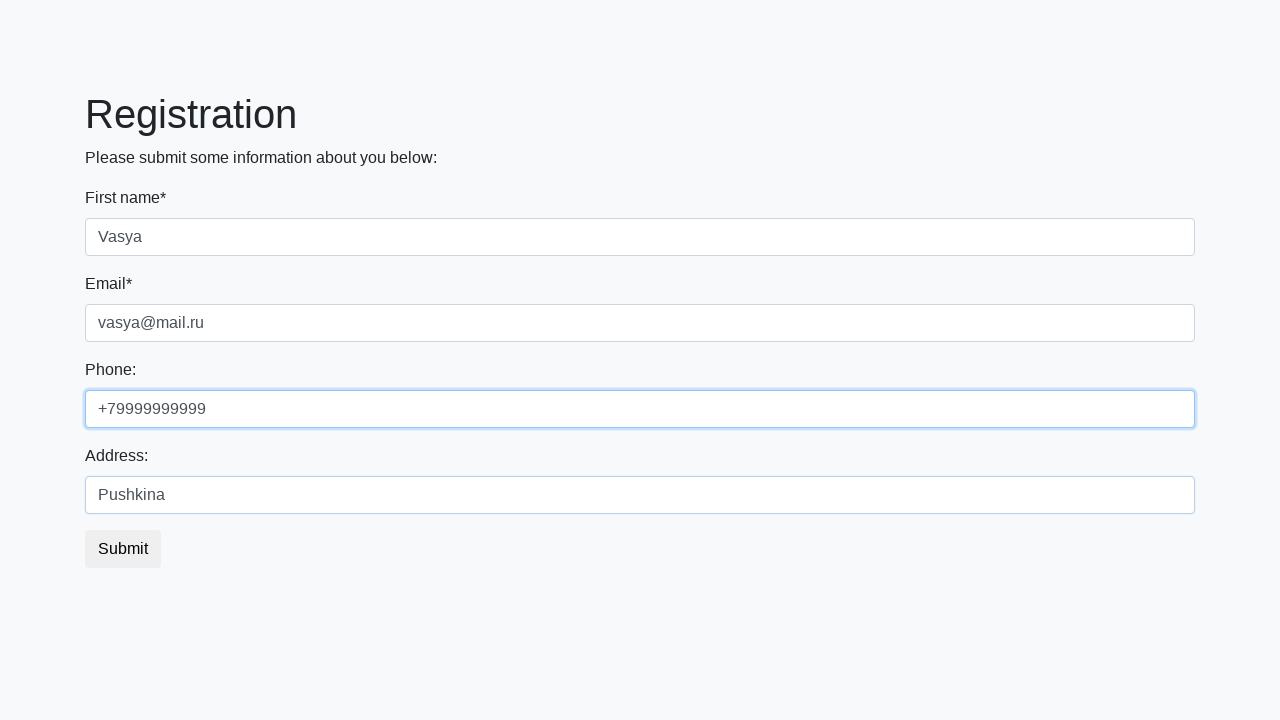

Clicked submit button at (123, 549) on button.btn
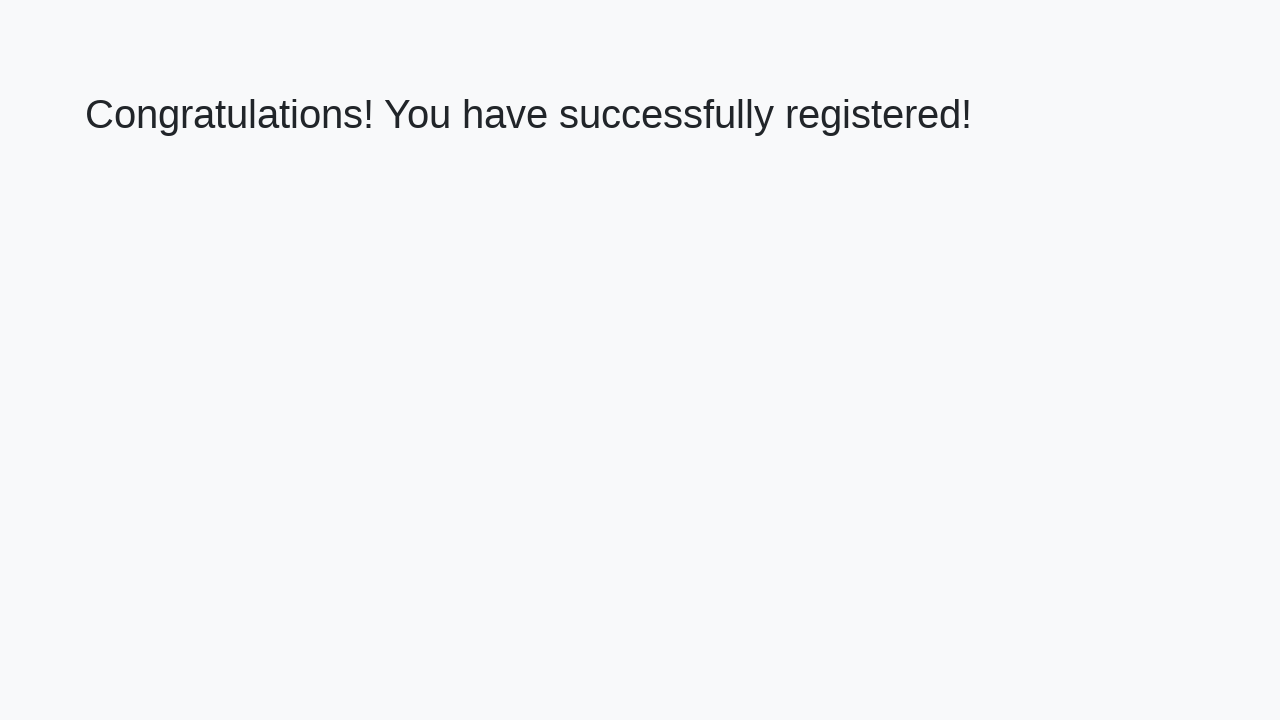

Success message heading loaded
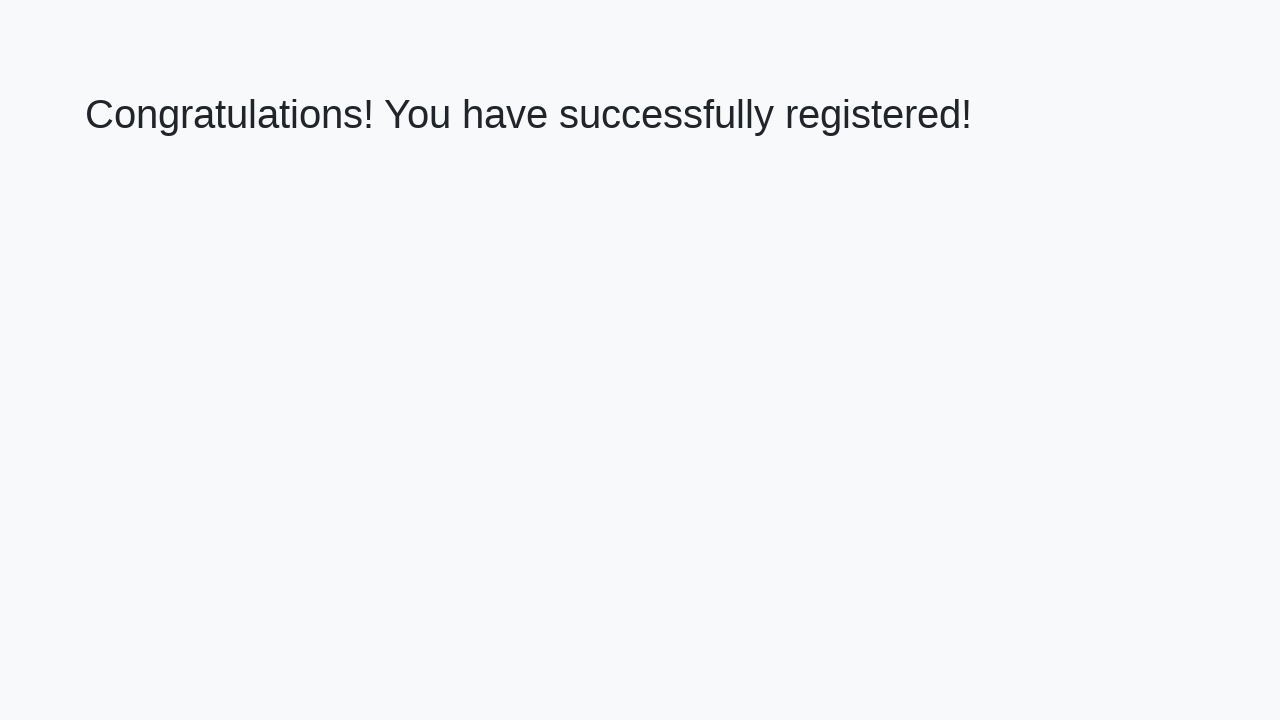

Verified success message: 'Congratulations! You have successfully registered!'
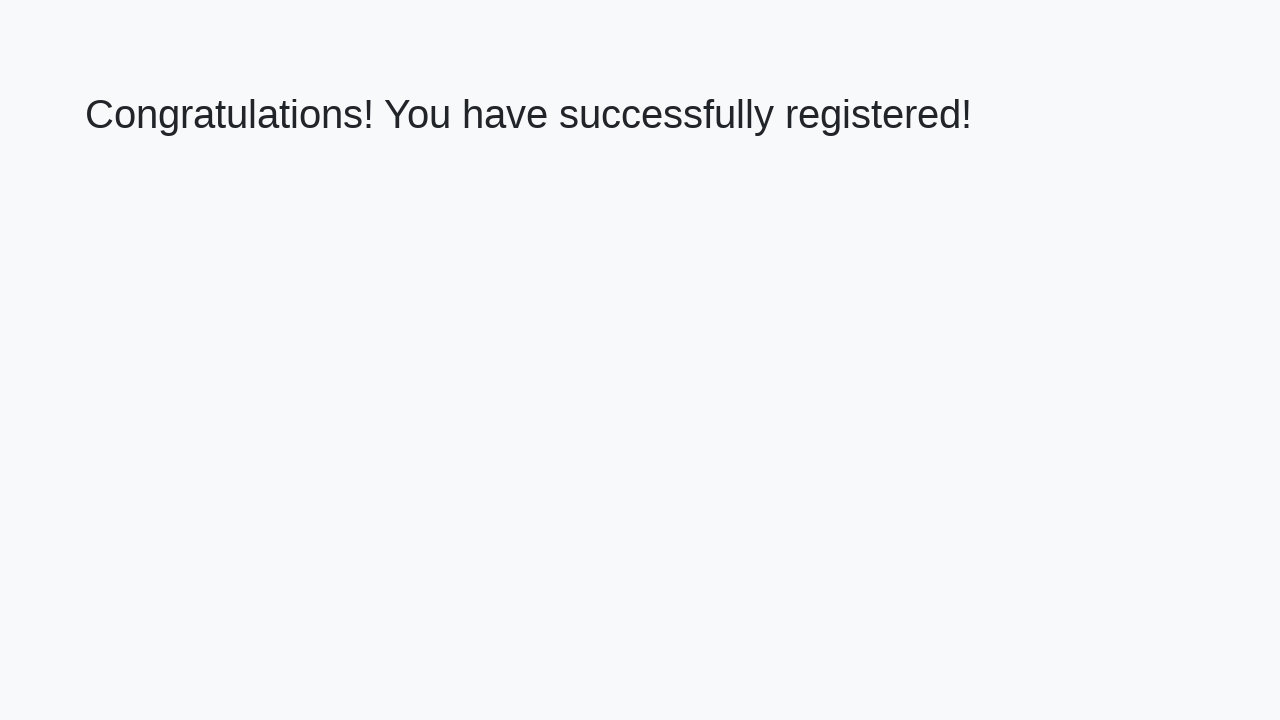

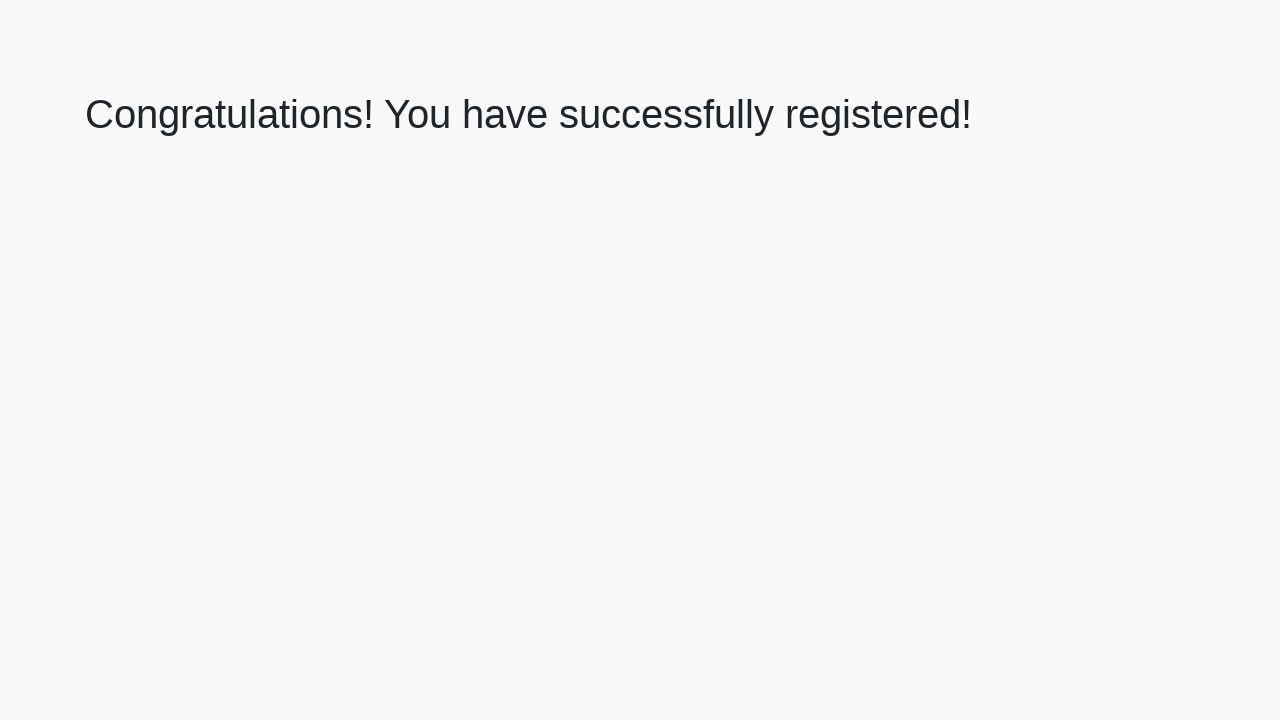